Tests marking a todo as completed by clicking the toggle checkbox and verifying the completed class is applied

Starting URL: https://demo.playwright.dev/todomvc

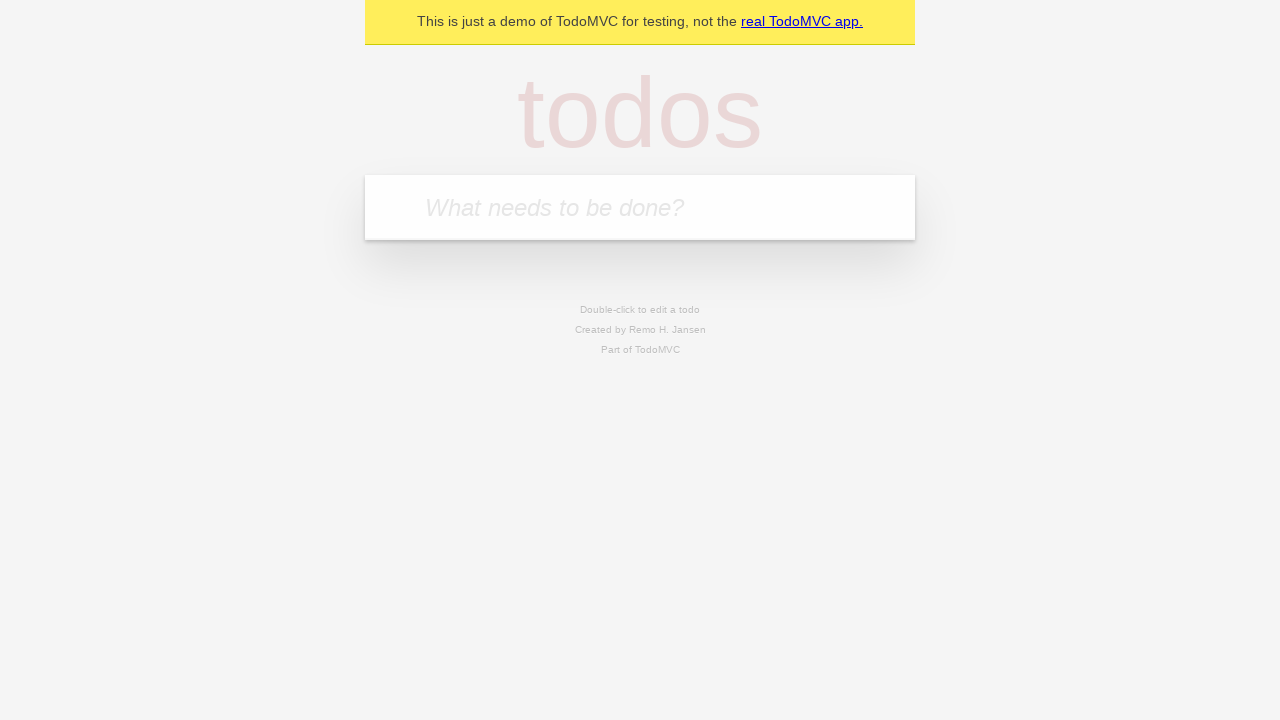

Clicked the new todo input field at (640, 207) on input.new-todo
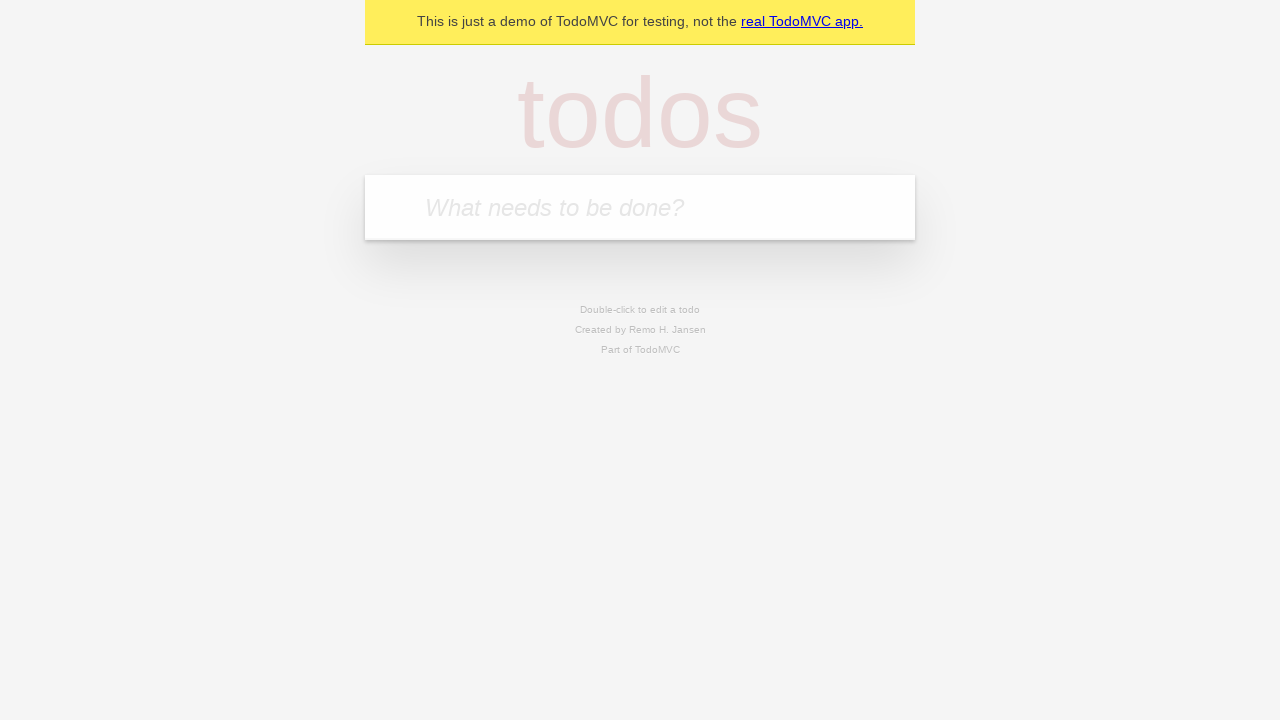

Filled new todo input with 'Buy fruits' on input.new-todo
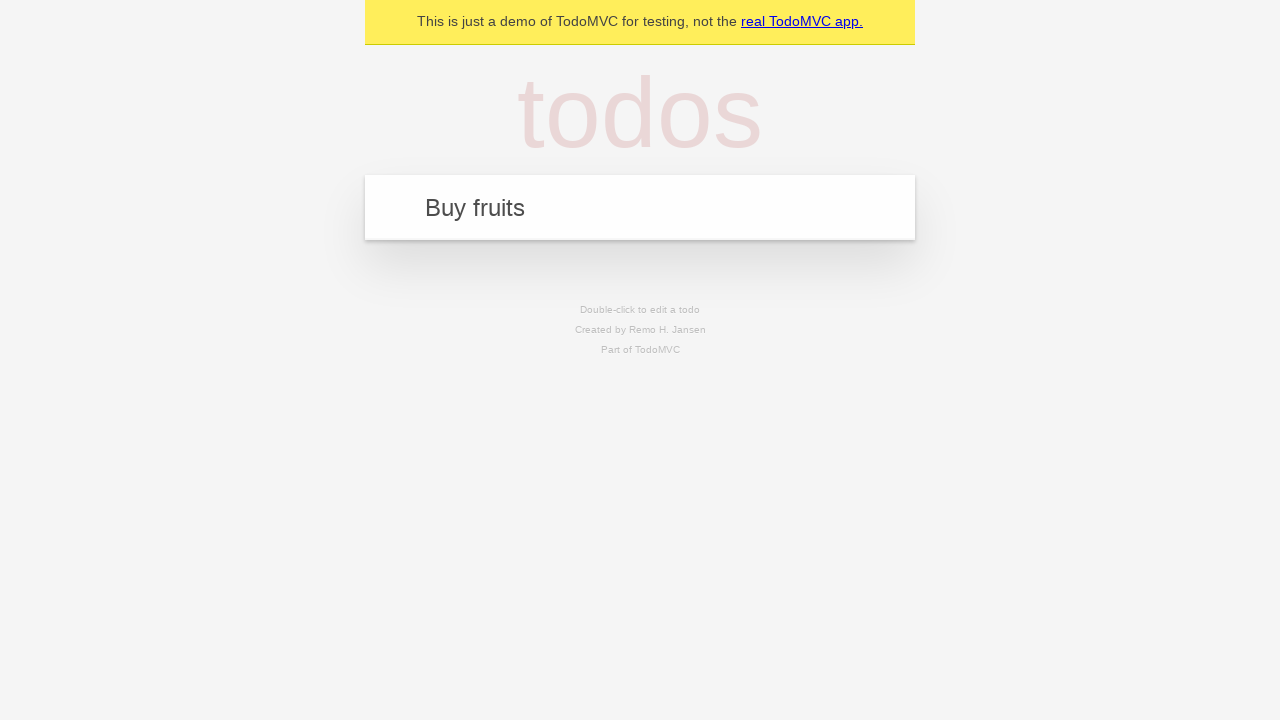

Pressed Enter to create the todo item on input.new-todo
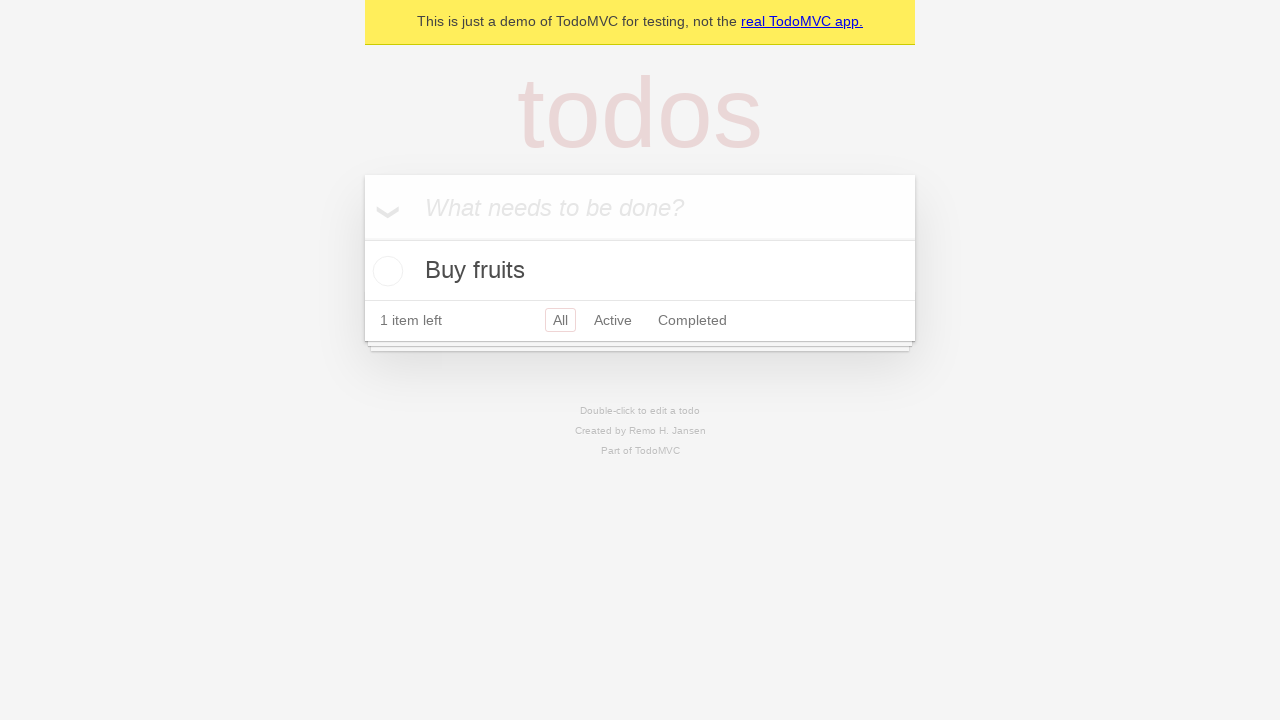

Clicked the toggle checkbox to mark todo as completed at (385, 271) on .toggle
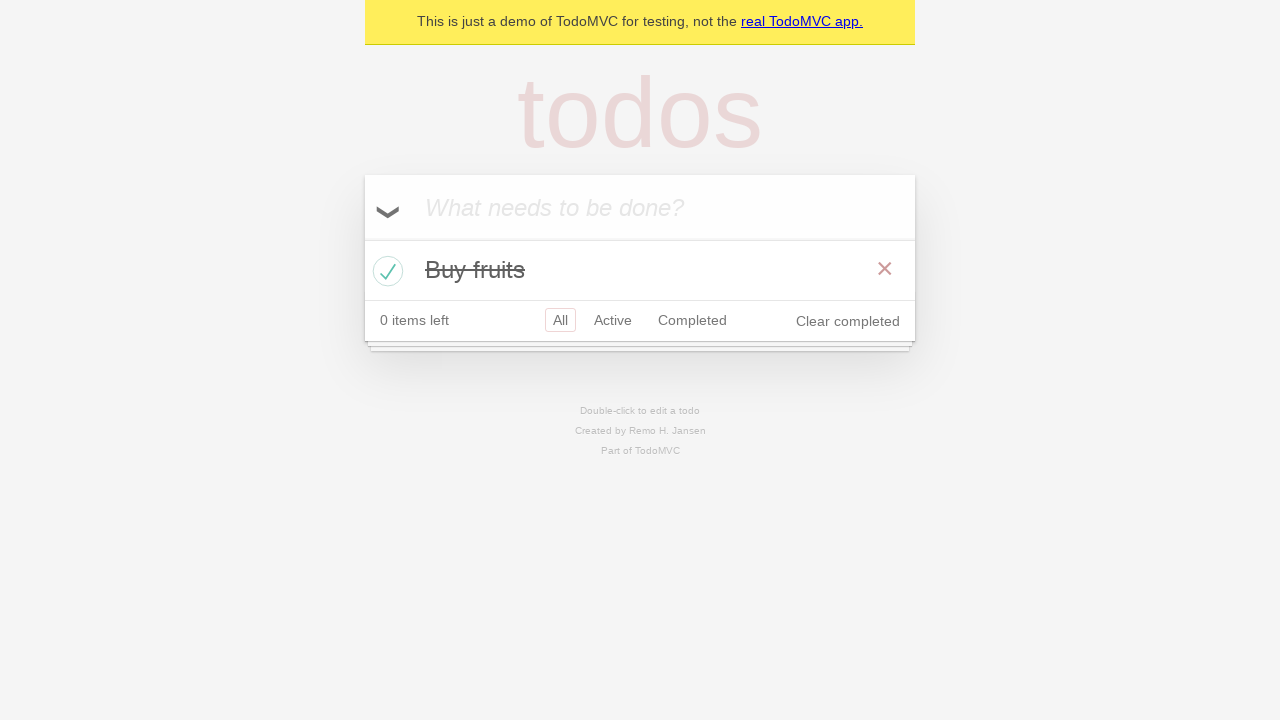

Verified that the todo item has the 'completed' class applied
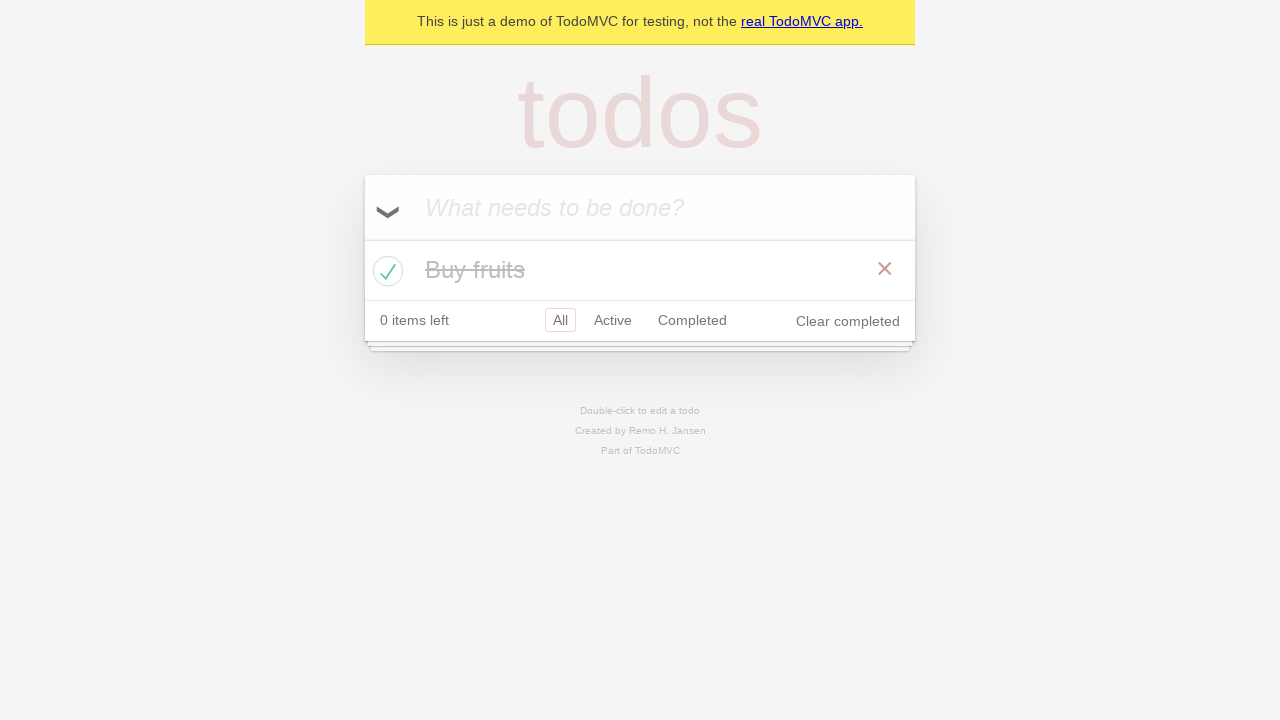

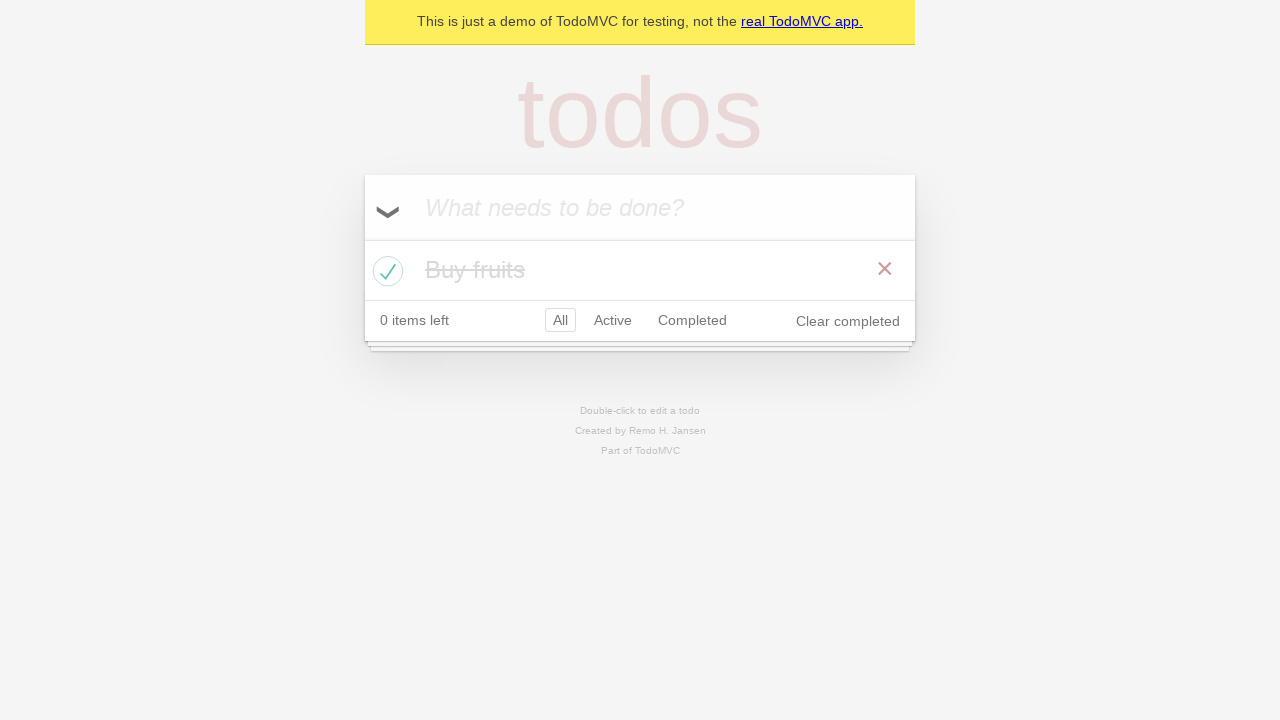